Tests tooltip functionality by hovering over an element and verifying the help text appears

Starting URL: https://seleniumpractise.blogspot.com/2019/08/tooltip-in-selenium-or-help-text-example.html

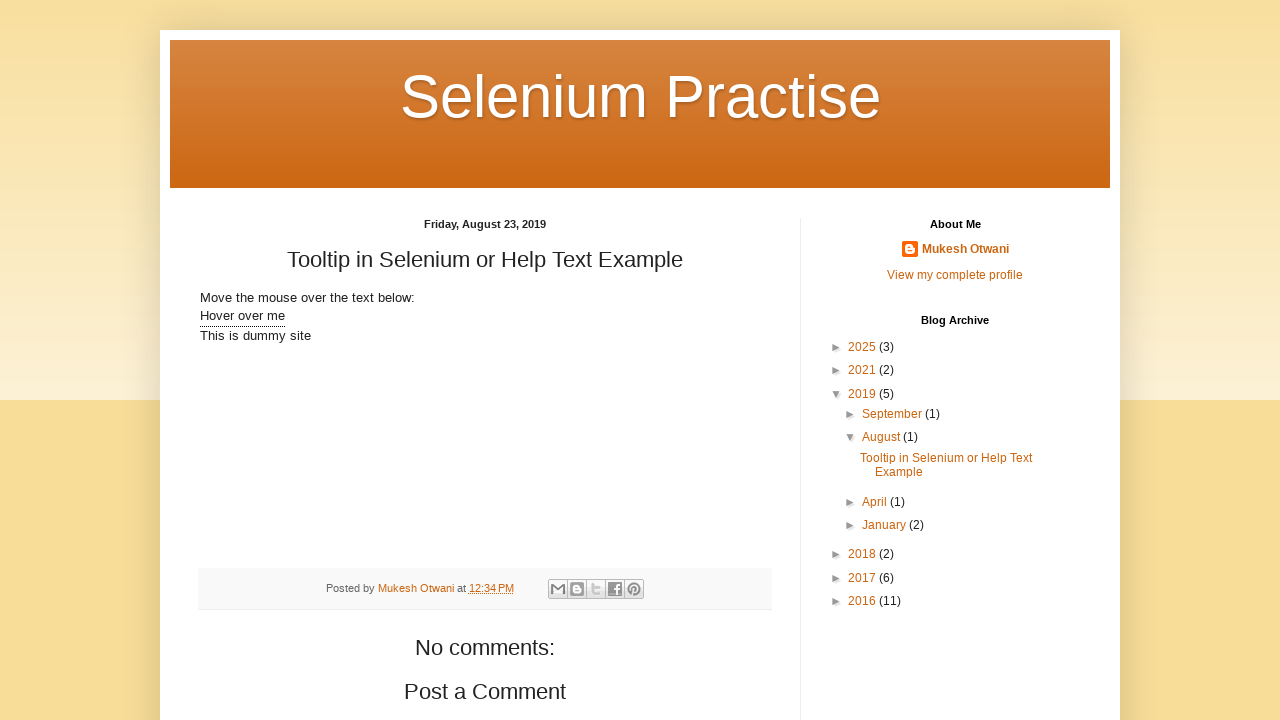

Navigated to tooltip demo page
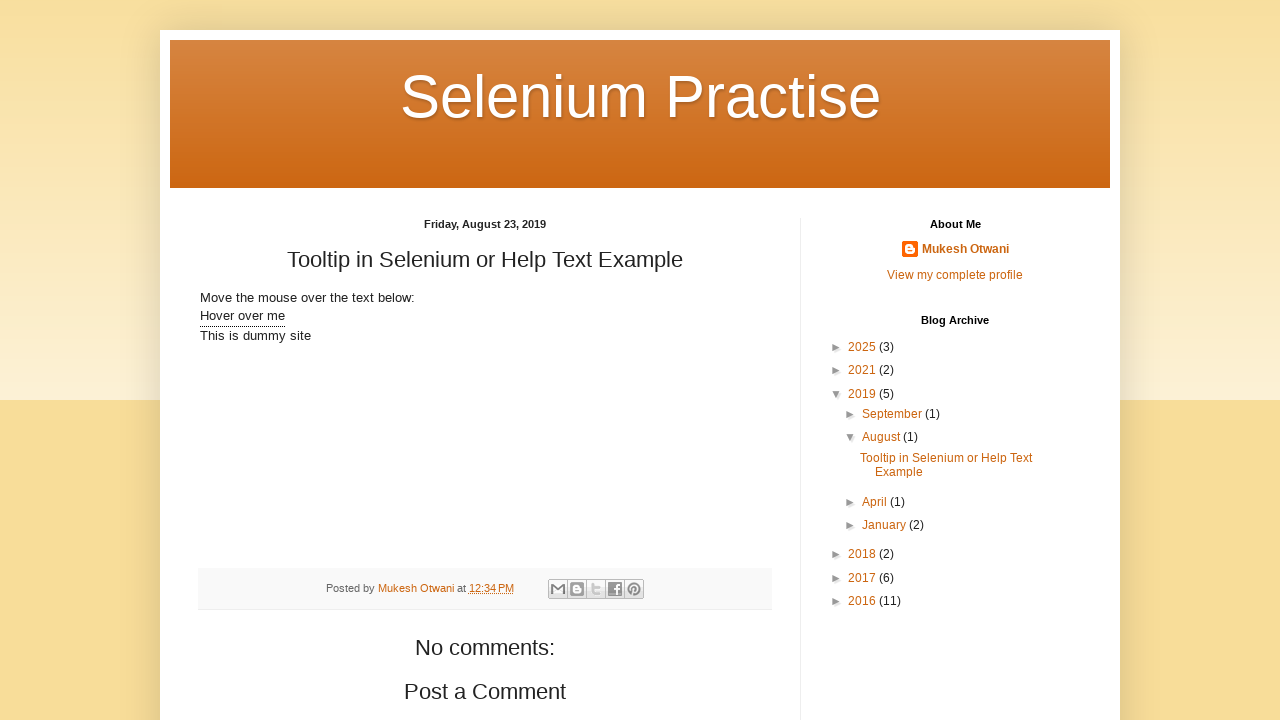

Hovered over tooltip element to trigger help text at (242, 317) on xpath=//div[@class='tooltip']
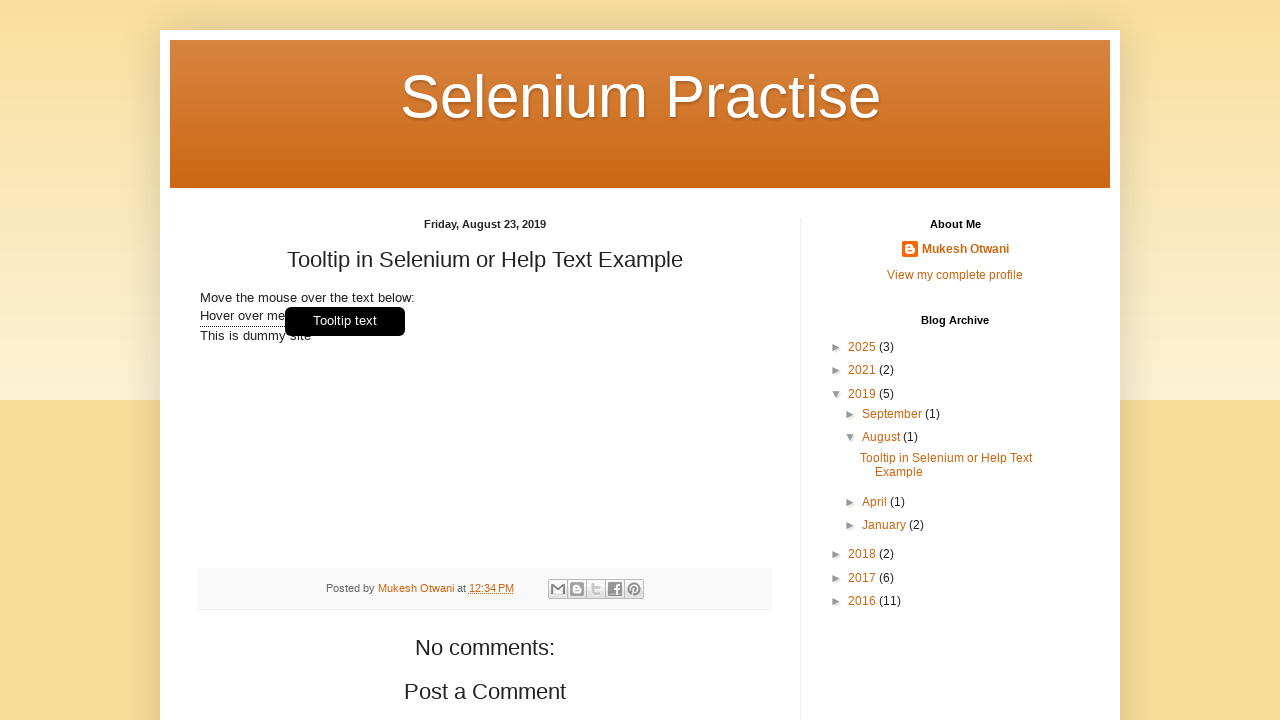

Tooltip text element appeared after hovering
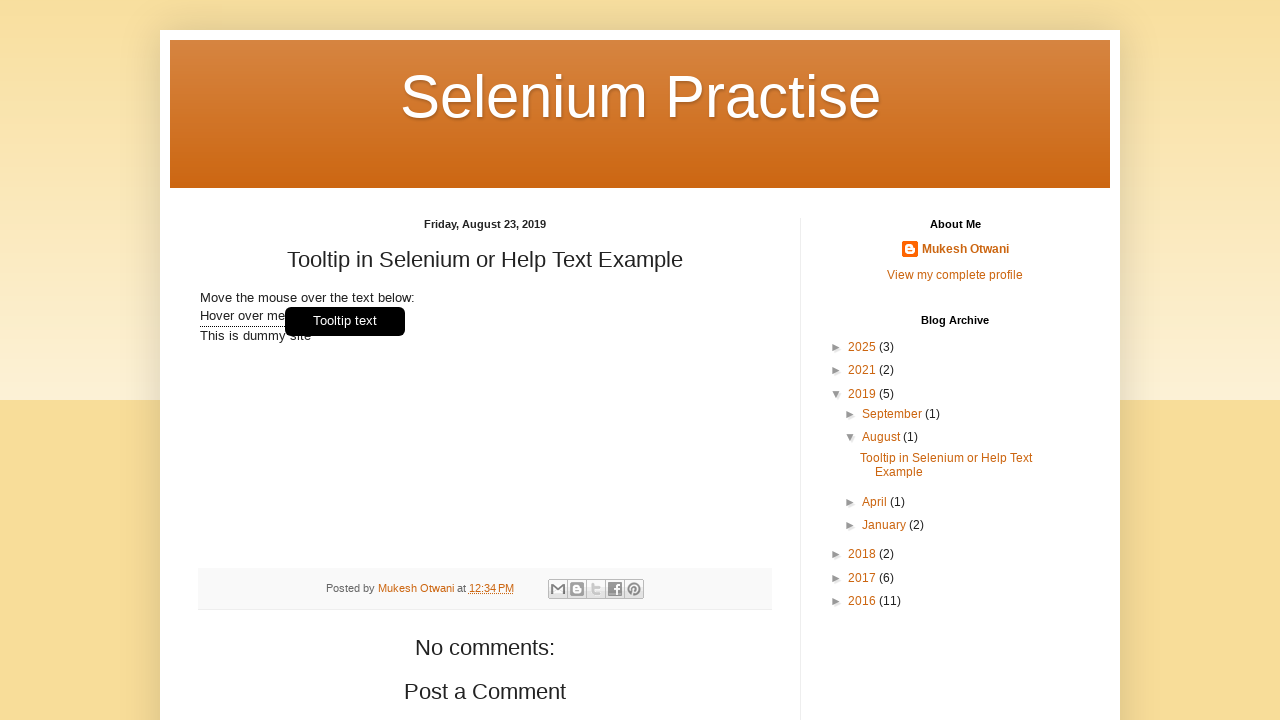

Retrieved tooltip text content: 'Tooltip text'
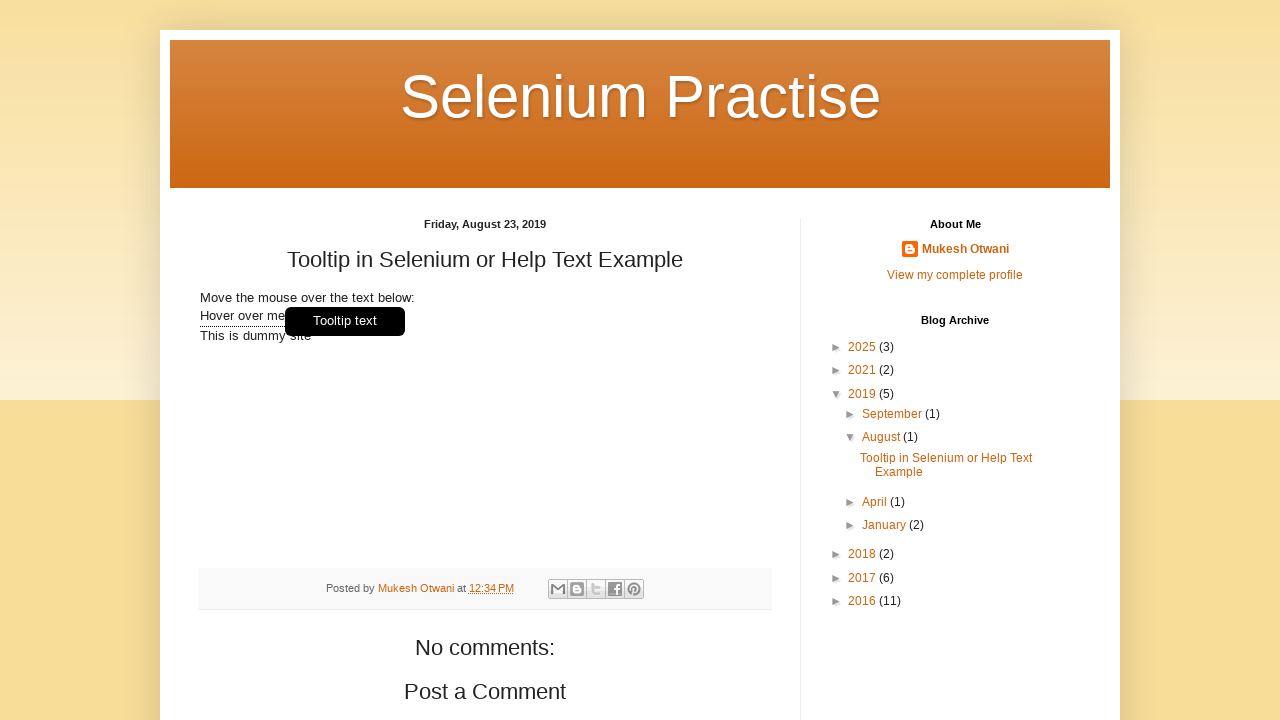

Verified tooltip contains expected text 'Tooltip text'
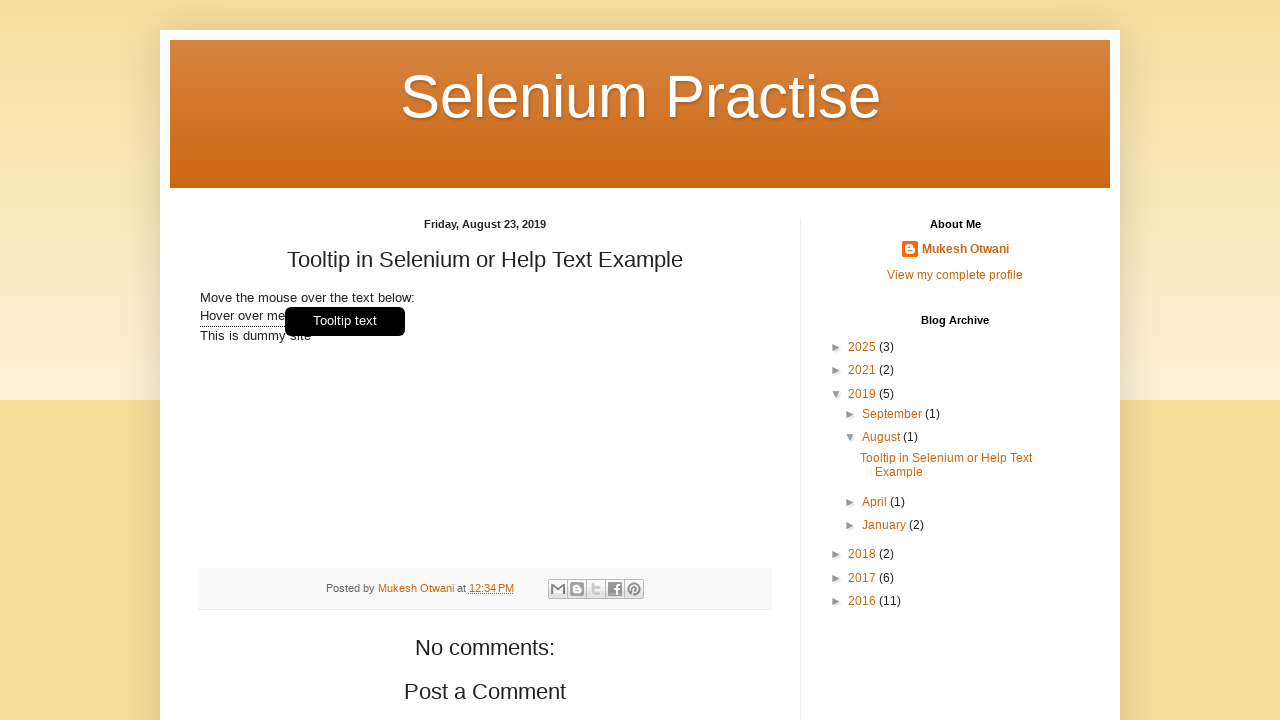

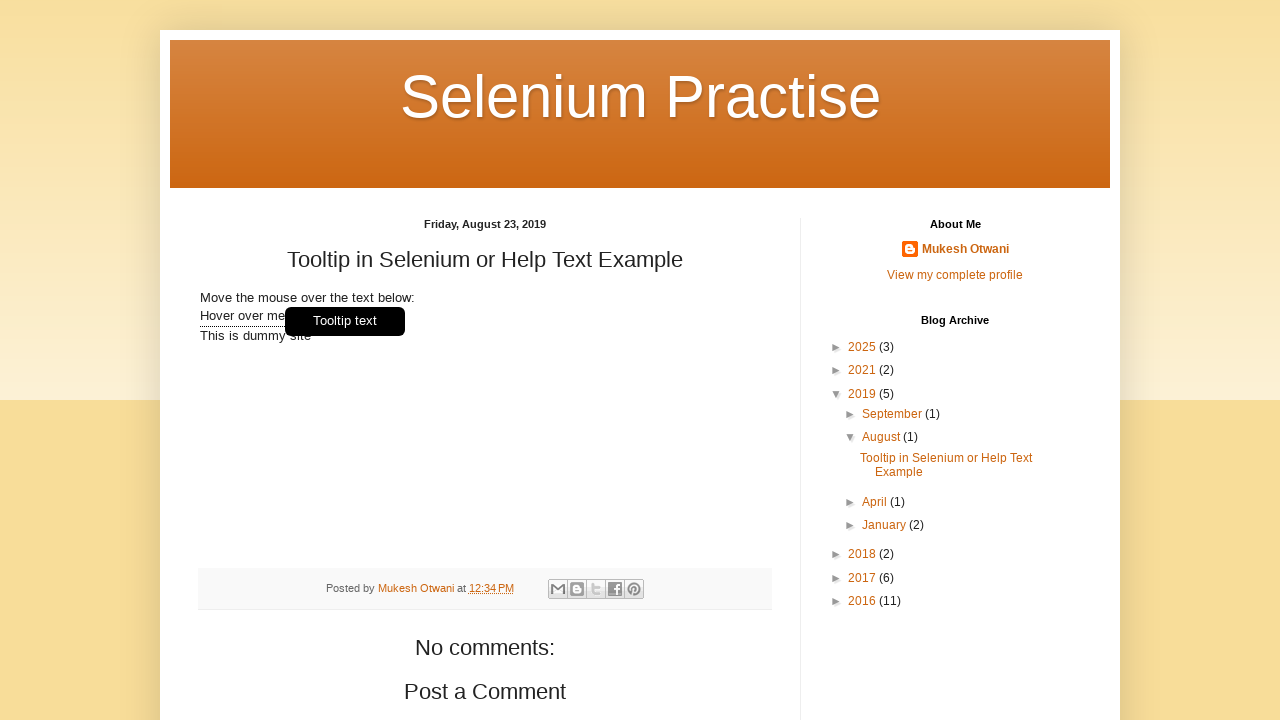